Tests user registration with valid email and password by navigating to My Account page and submitting the registration form

Starting URL: http://practice.automationtesting.in/

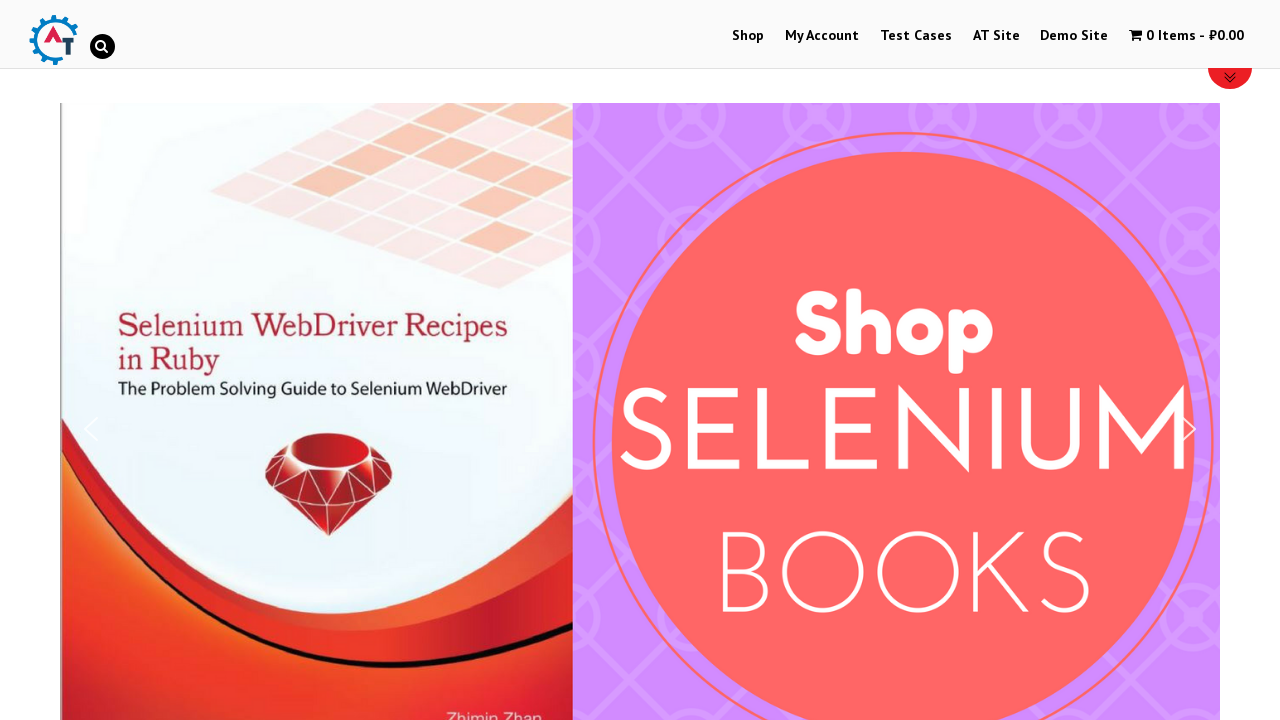

Clicked on My Account link at (822, 36) on text=My Account
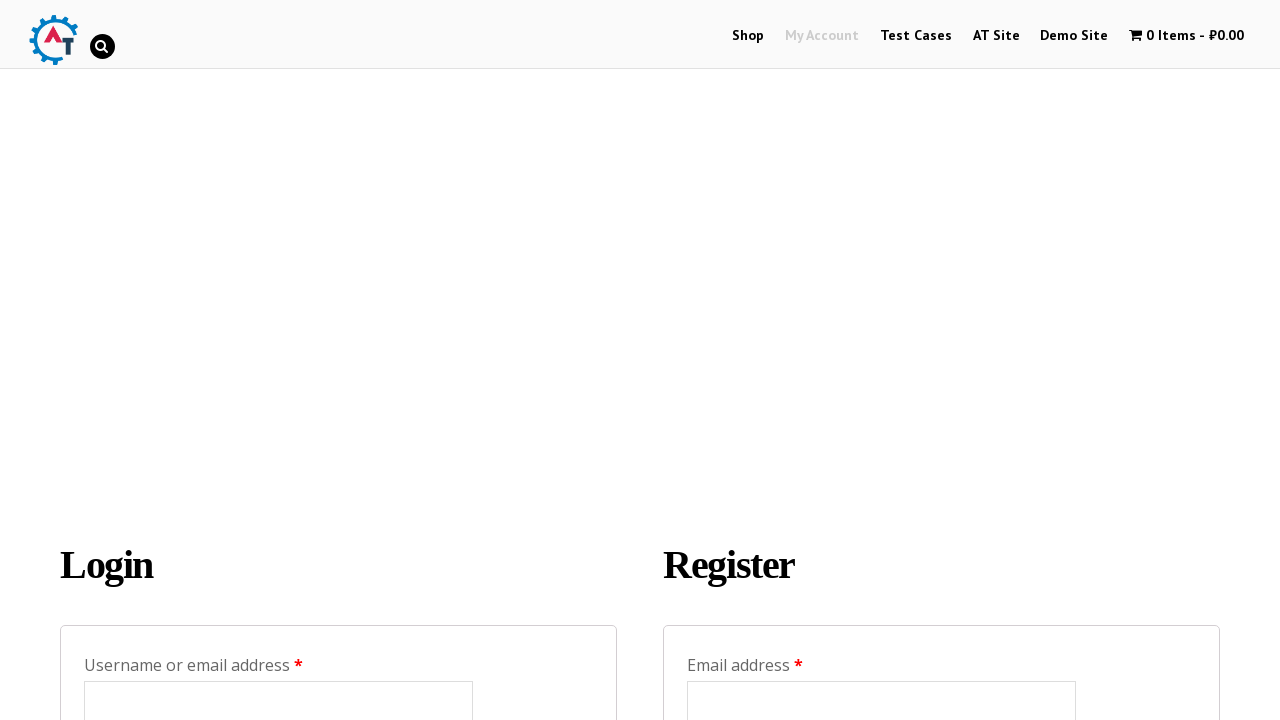

Registration form loaded and email field is visible
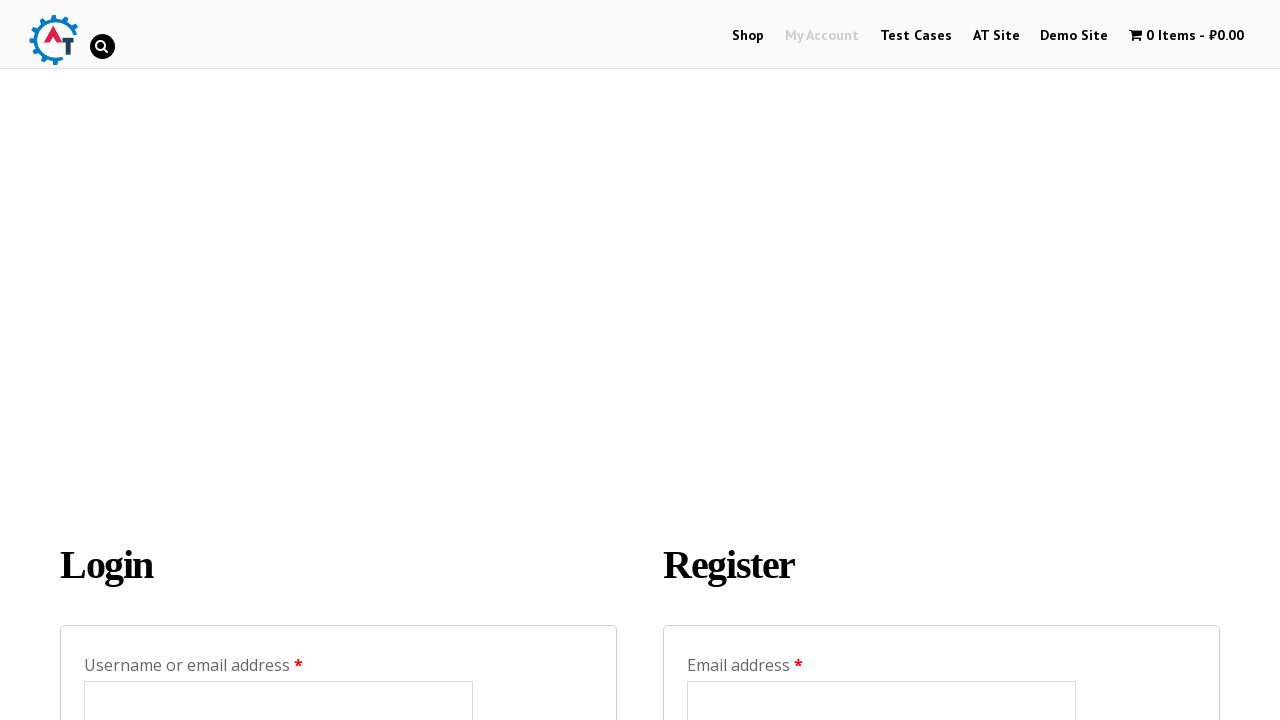

Filled registration email field with testuser7829@example.com on #reg_email
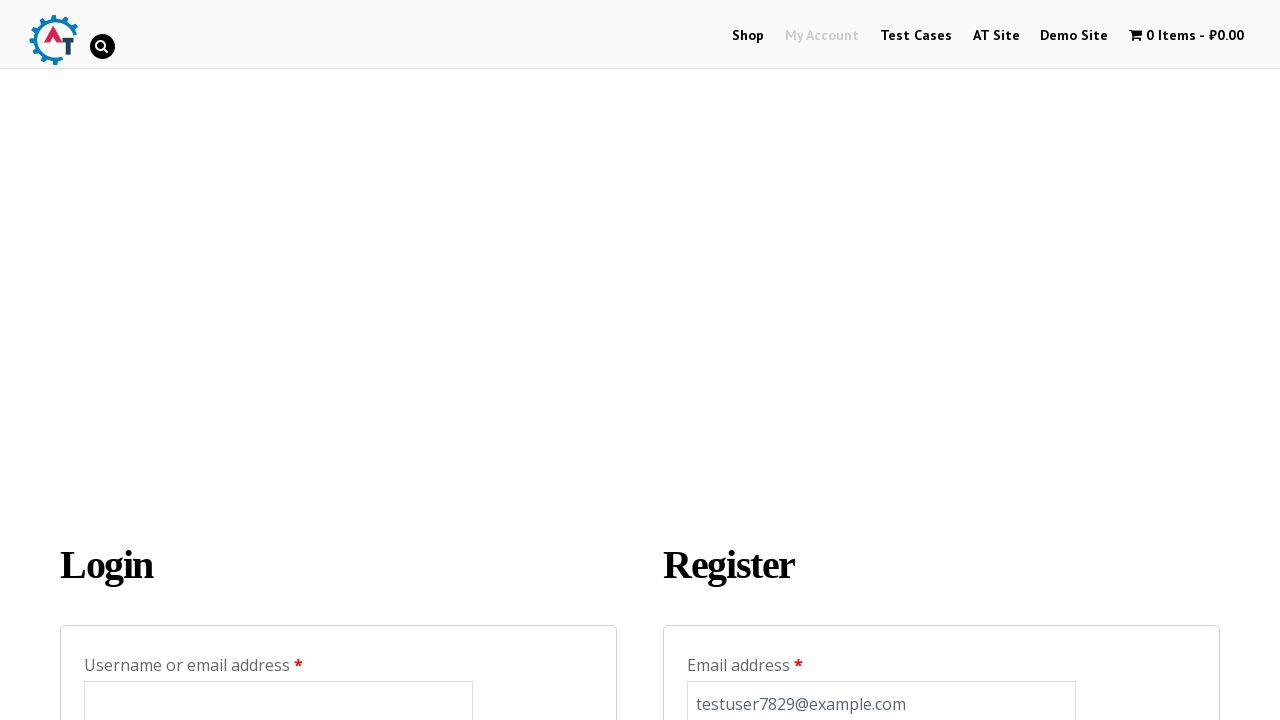

Filled registration password field with SecurePass456 on #reg_password
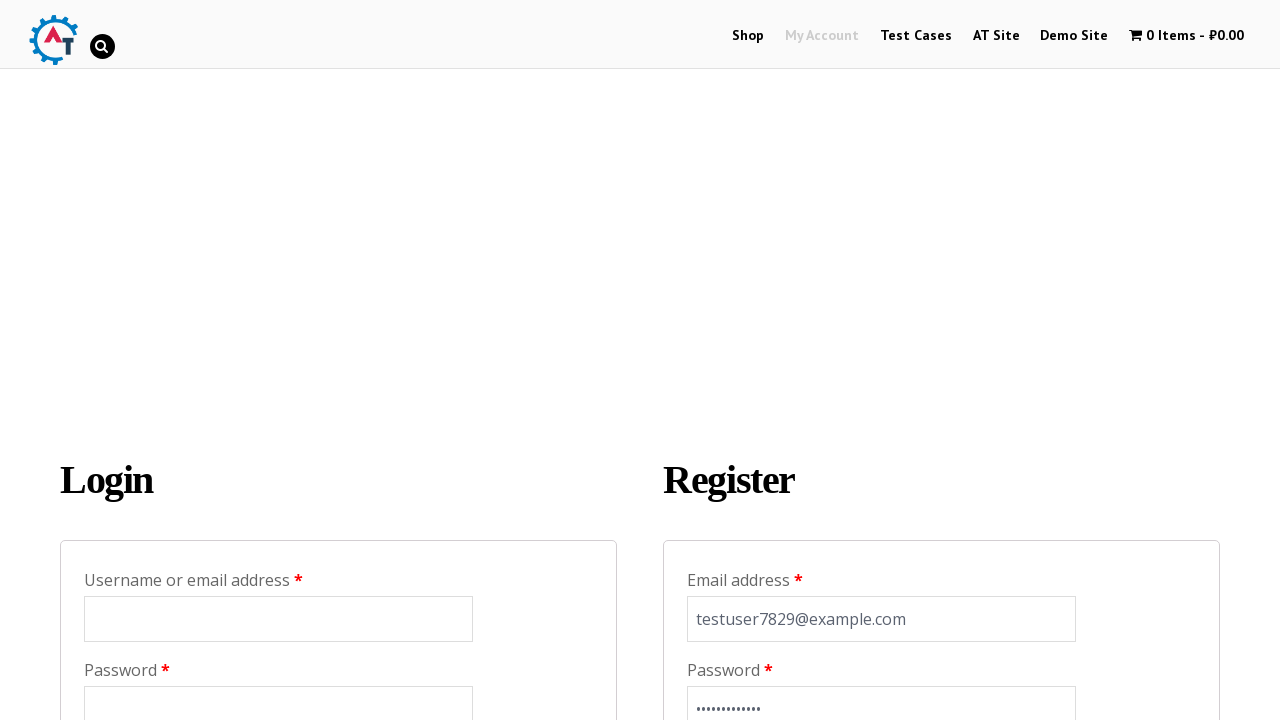

Clicked Register button to submit registration form at (744, 362) on input.woocommerce-Button[name='register'][value='Register']
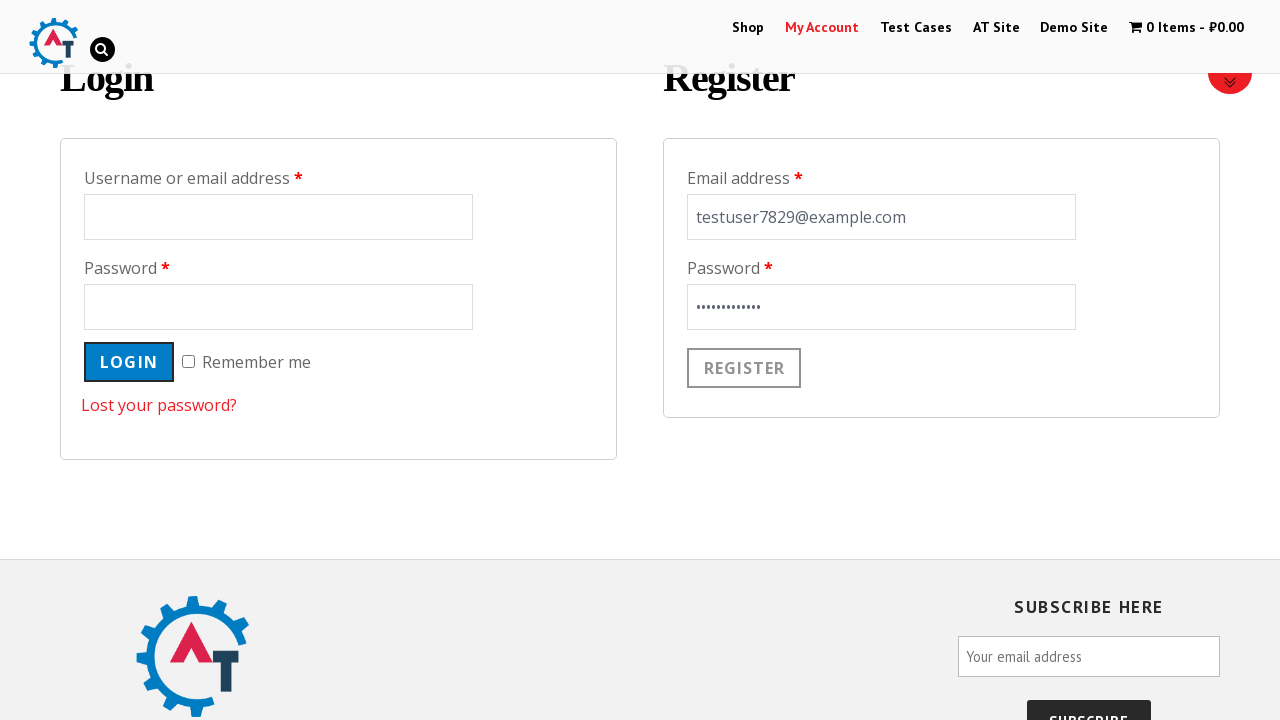

Waited for registration to process
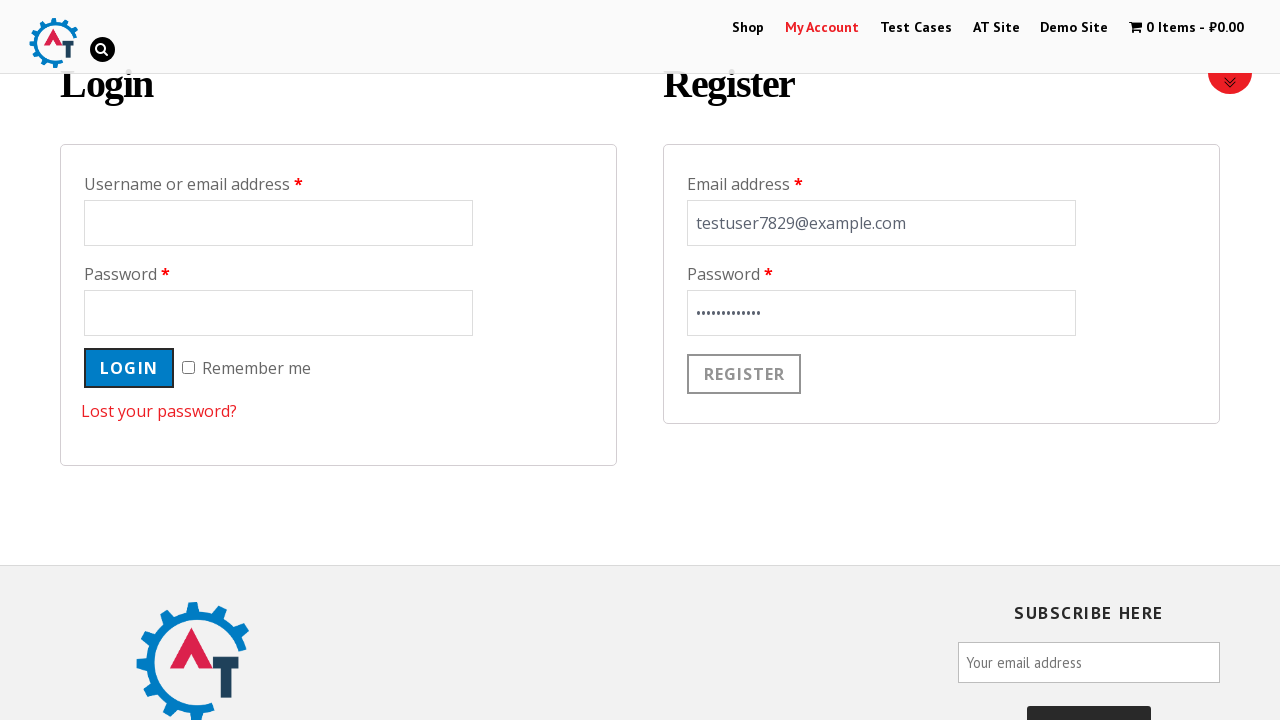

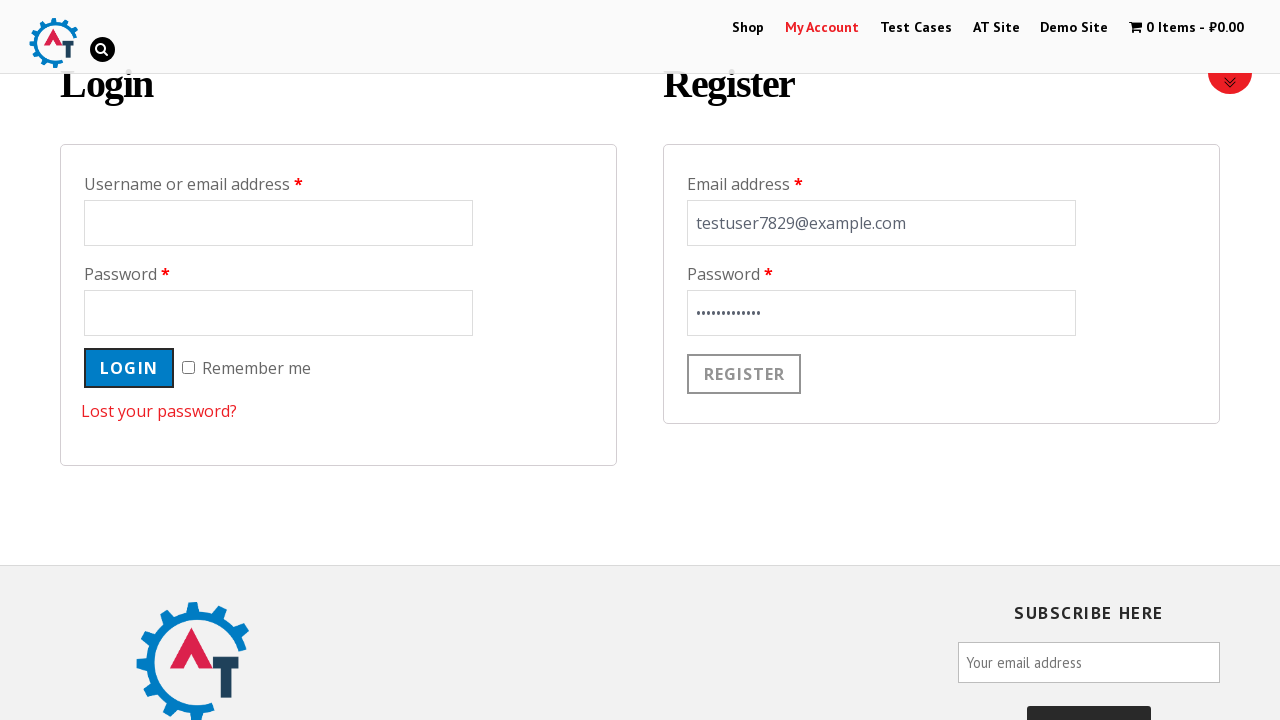